Tests mortgage calculator advanced options by clicking on show advanced options and selecting month and year from dropdown menus

Starting URL: https://www.mlcalc.com

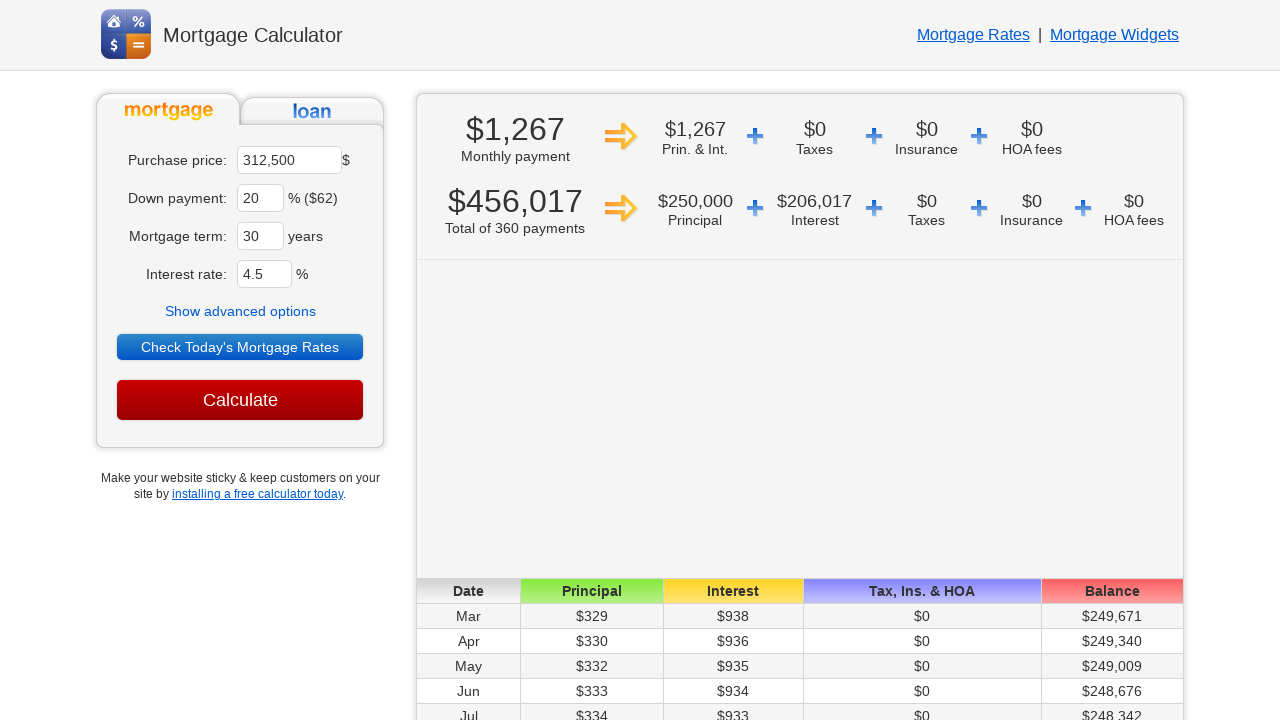

Clicked on 'Show advanced options' link to reveal advanced mortgage calculator options at (240, 311) on text='Show advanced options'
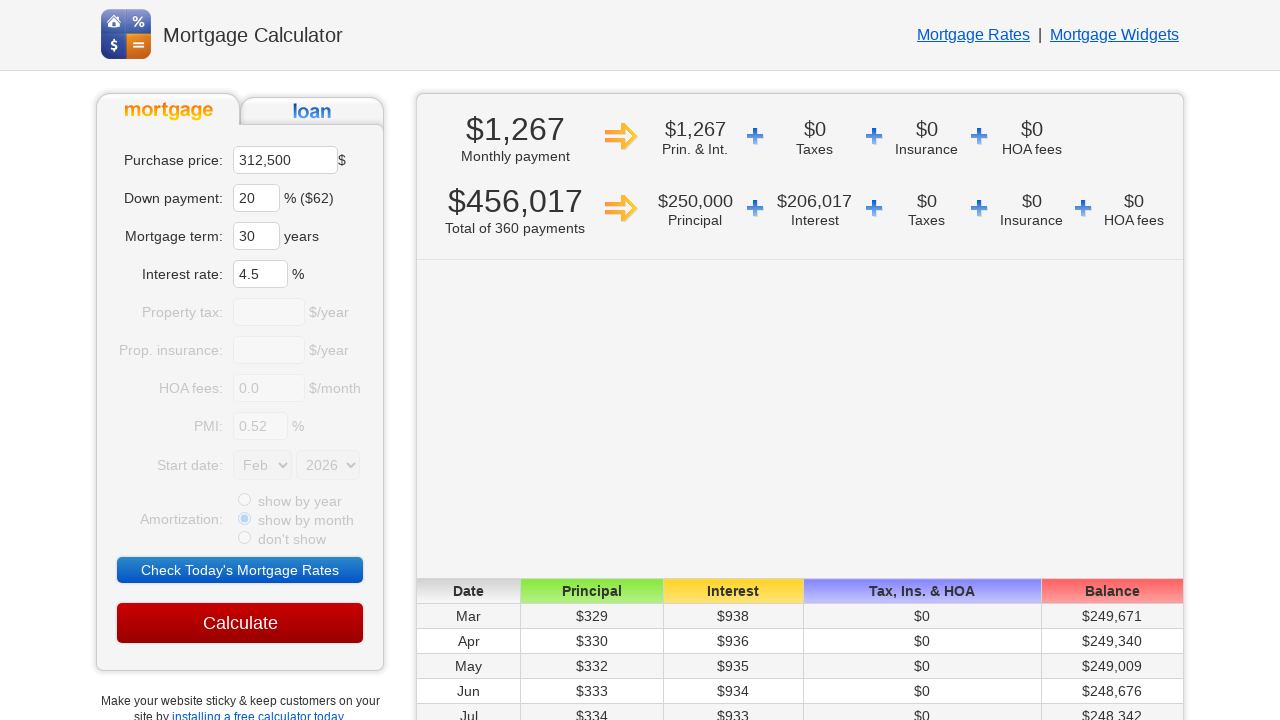

Selected 'Nov' from the start month dropdown on select[name='sm']
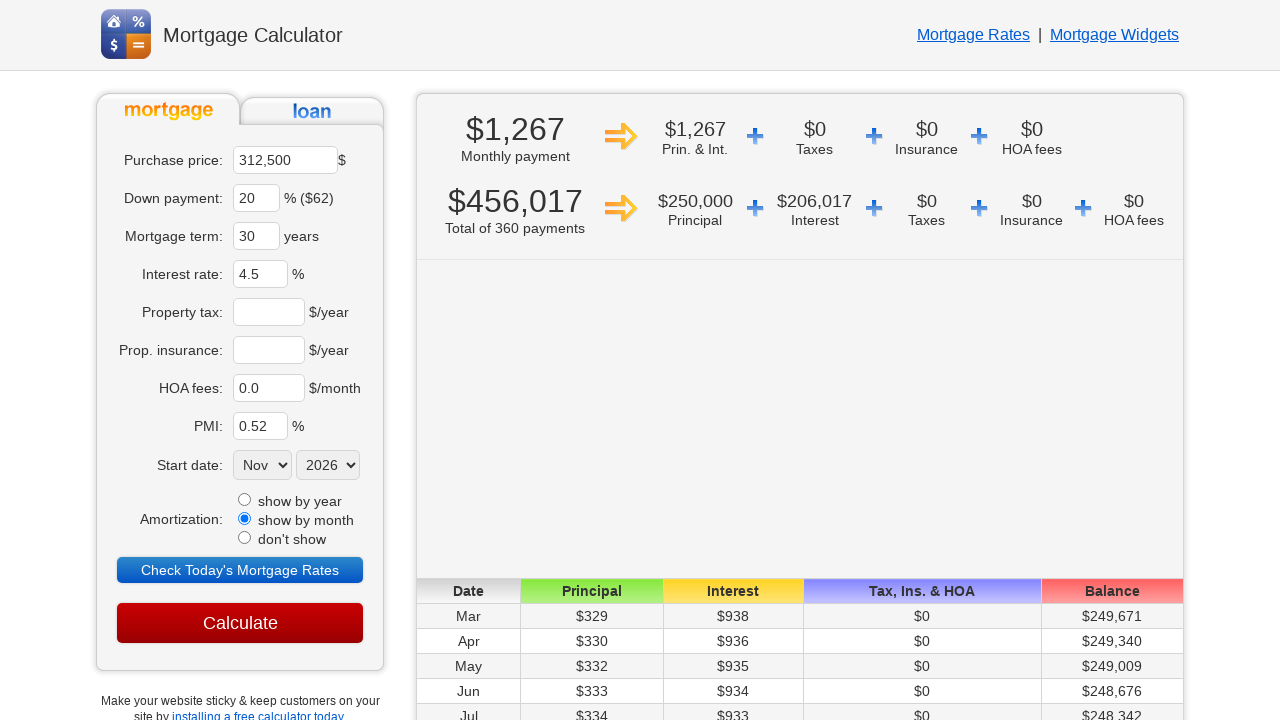

Selected '2023' from the start year dropdown on select[name='sy']
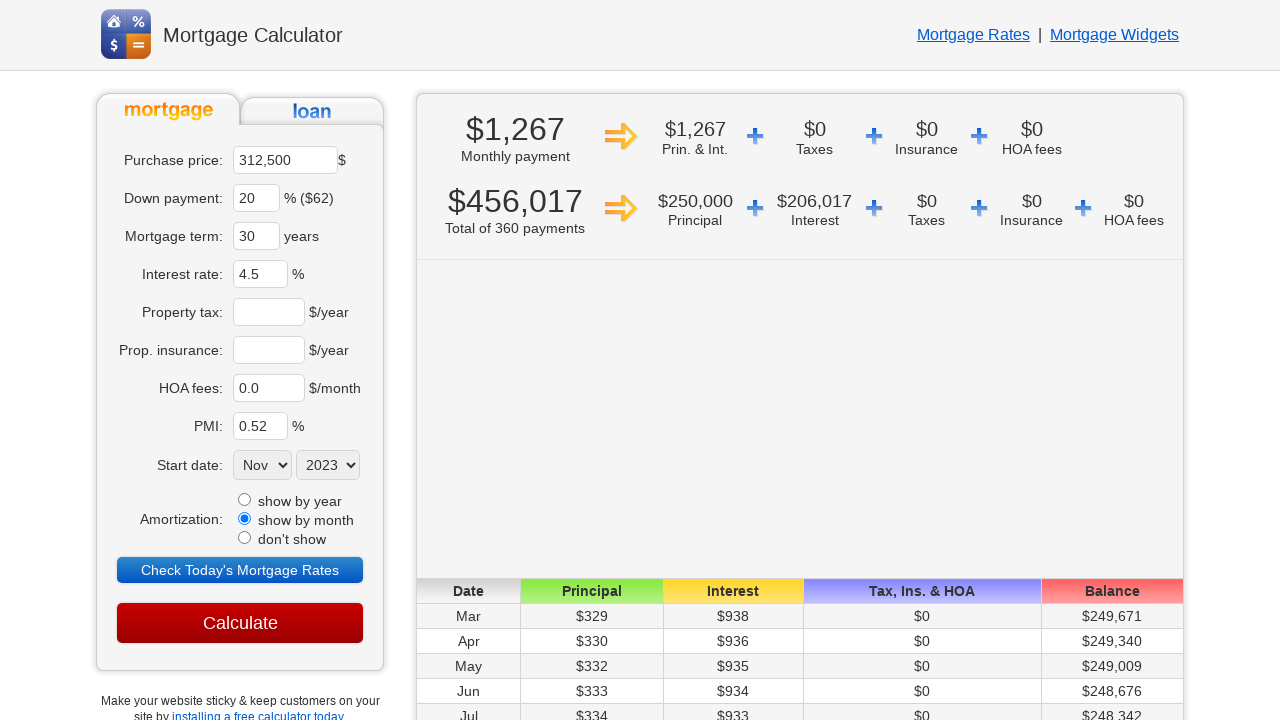

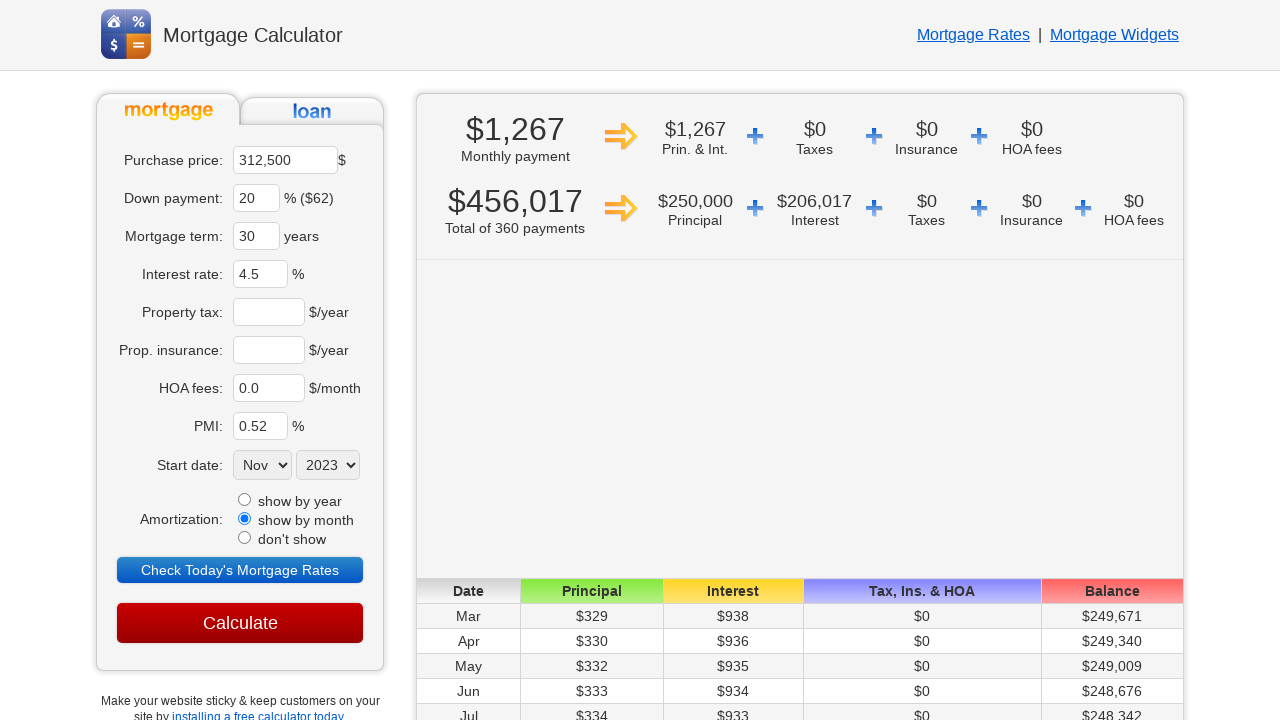